Tests the Selenium dev inputs page by checking if a button input element is enabled

Starting URL: https://www.selenium.dev/selenium/web/inputs.html

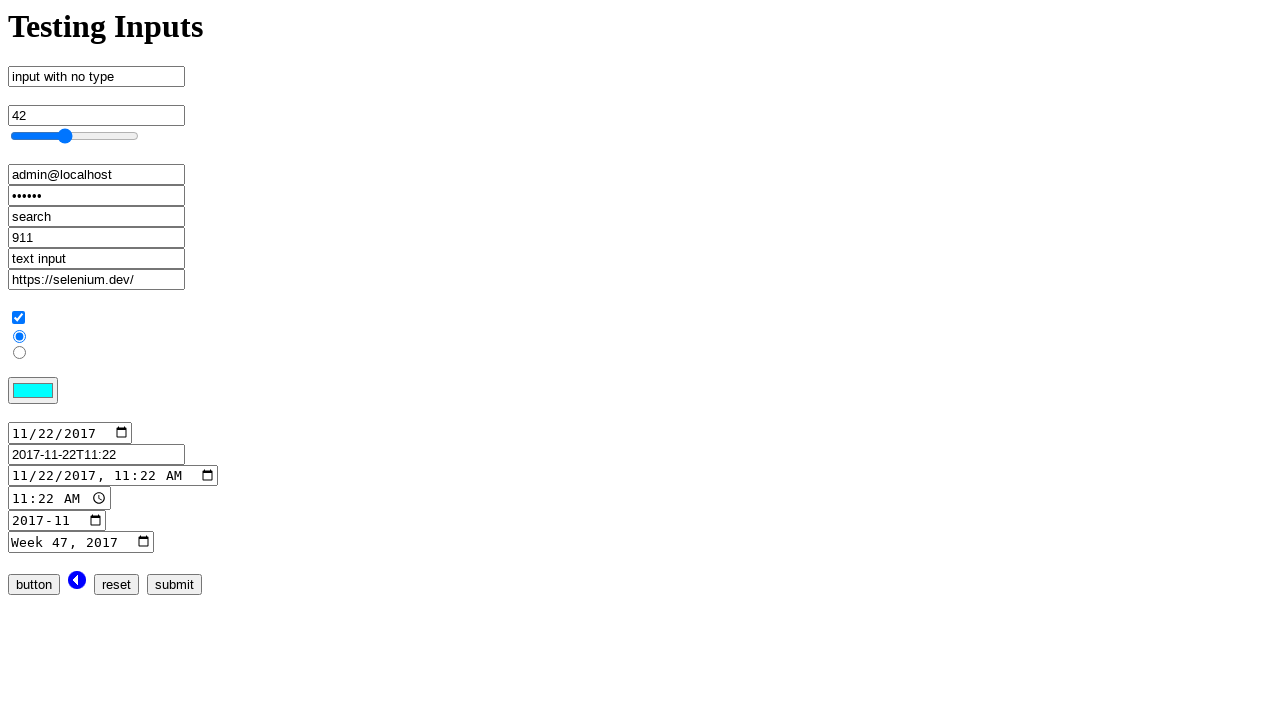

Located button input element with name 'button_input'
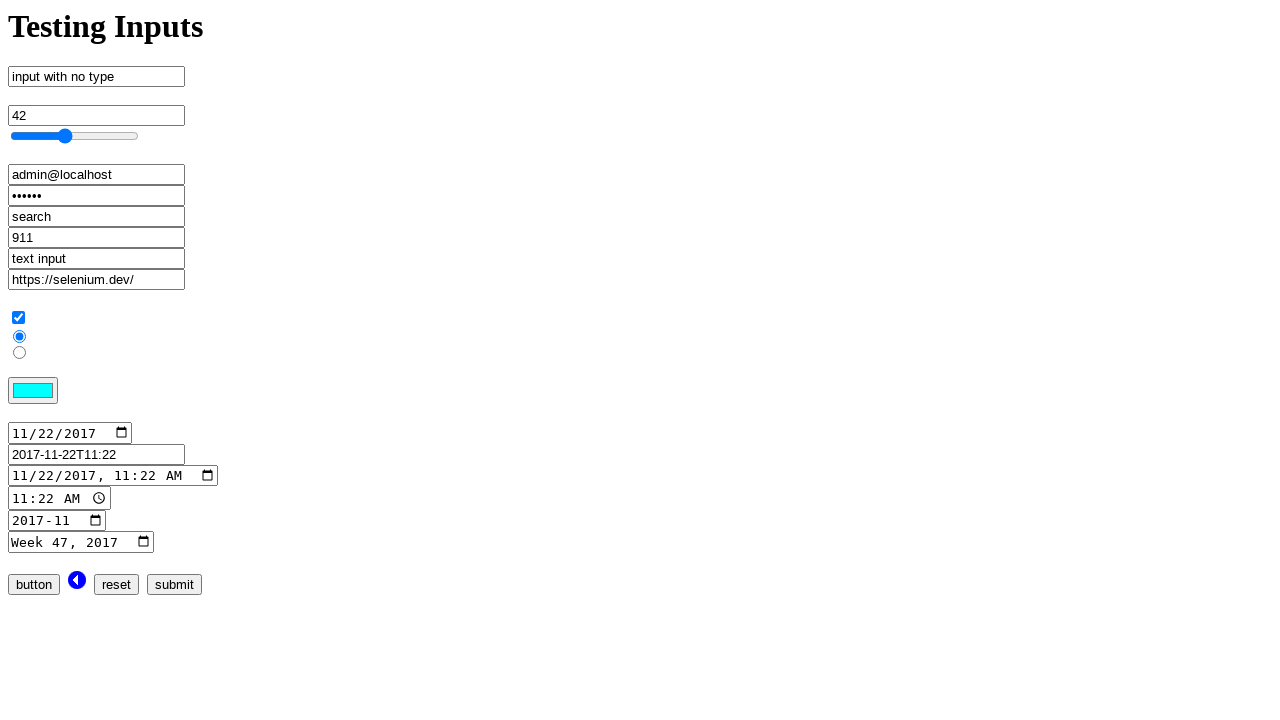

Checked if button input element is enabled
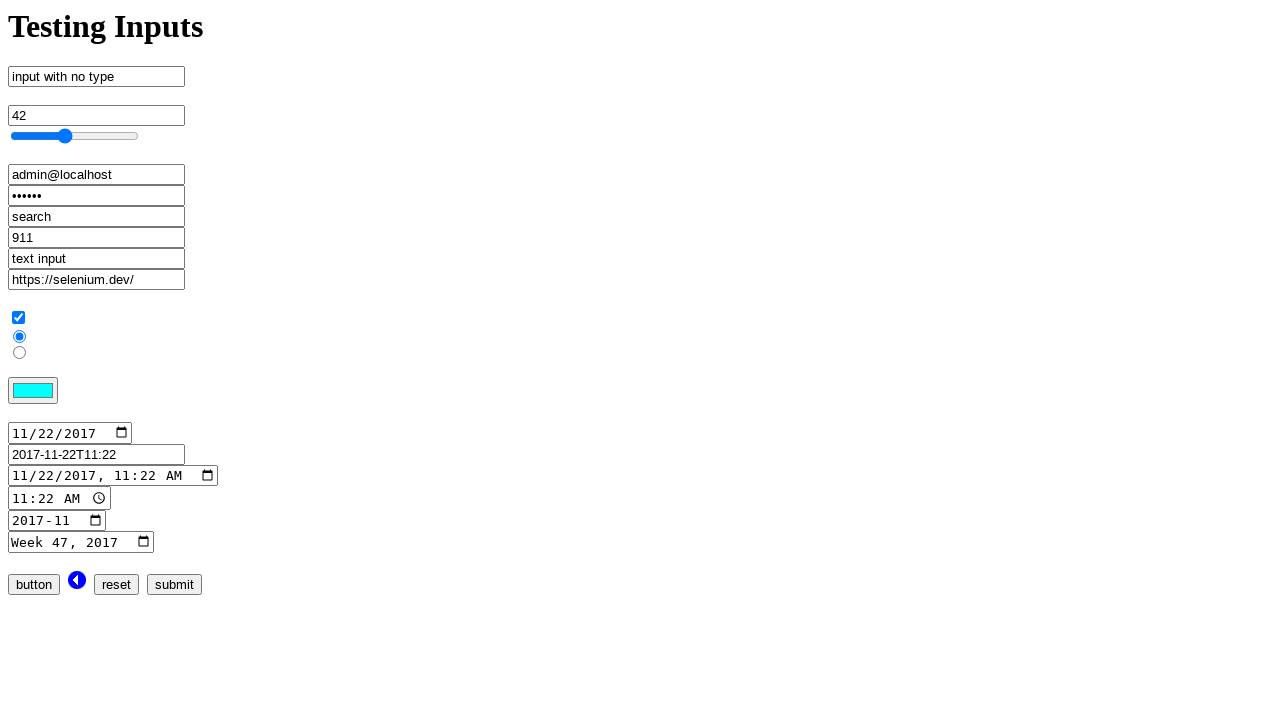

Printed button enabled status
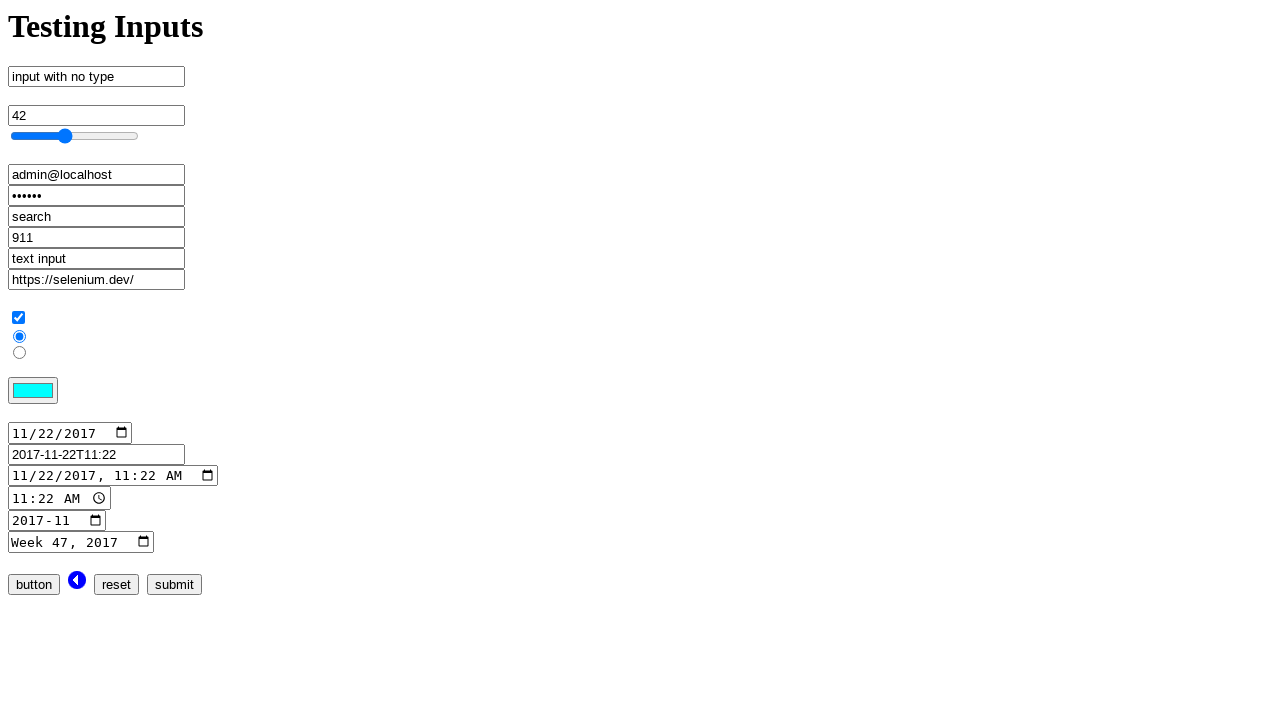

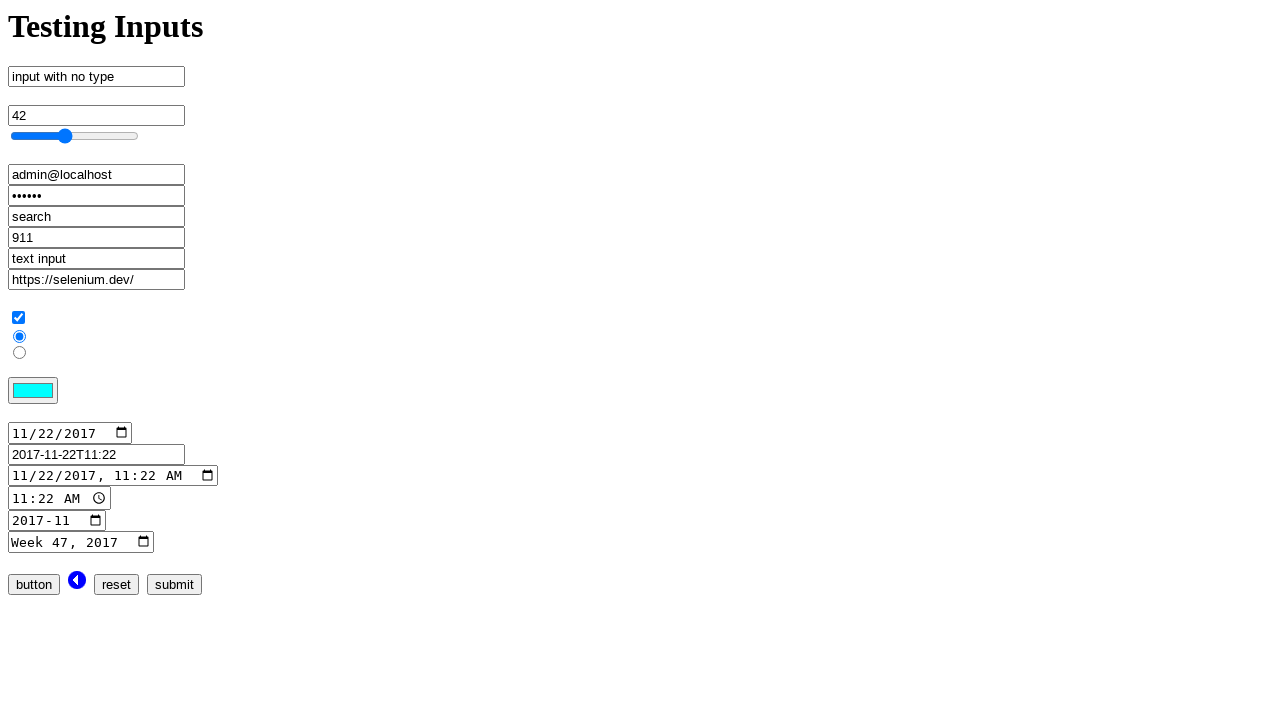